Navigates to a practice automation page, scrolls to a table element, and verifies table structure by counting rows and columns

Starting URL: https://rahulshettyacademy.com/AutomationPractice

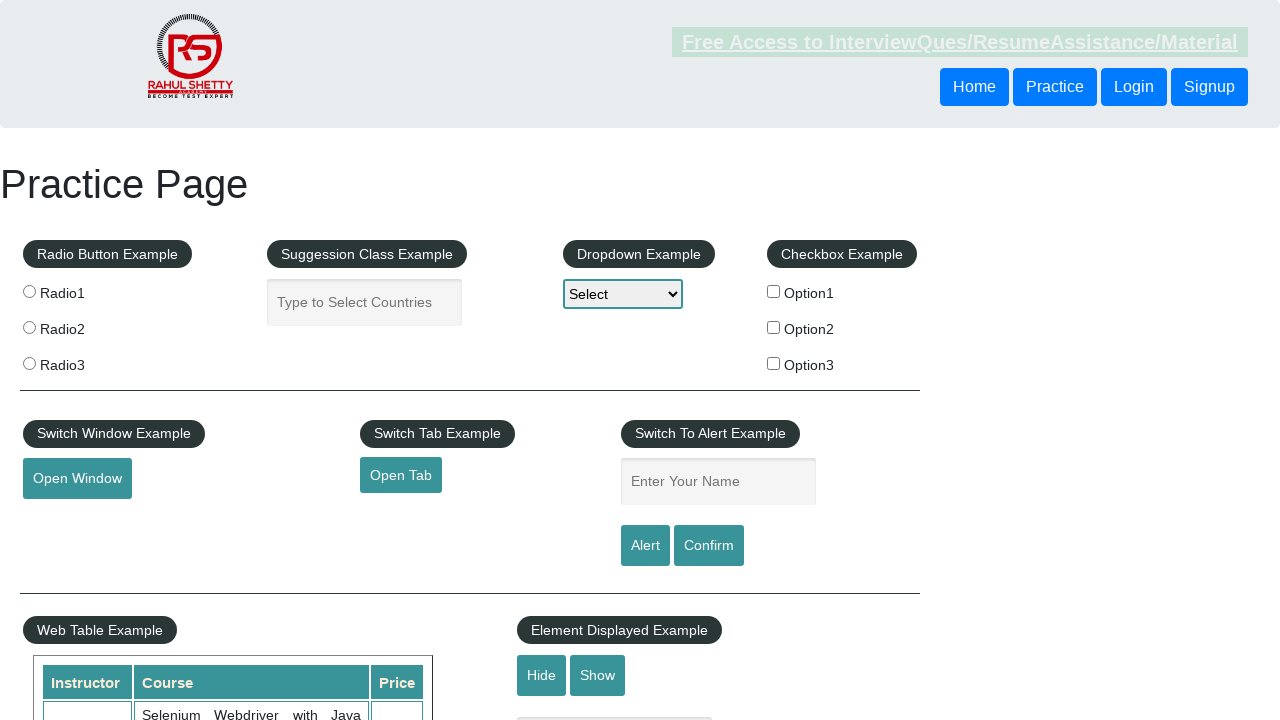

Navigated to automation practice page
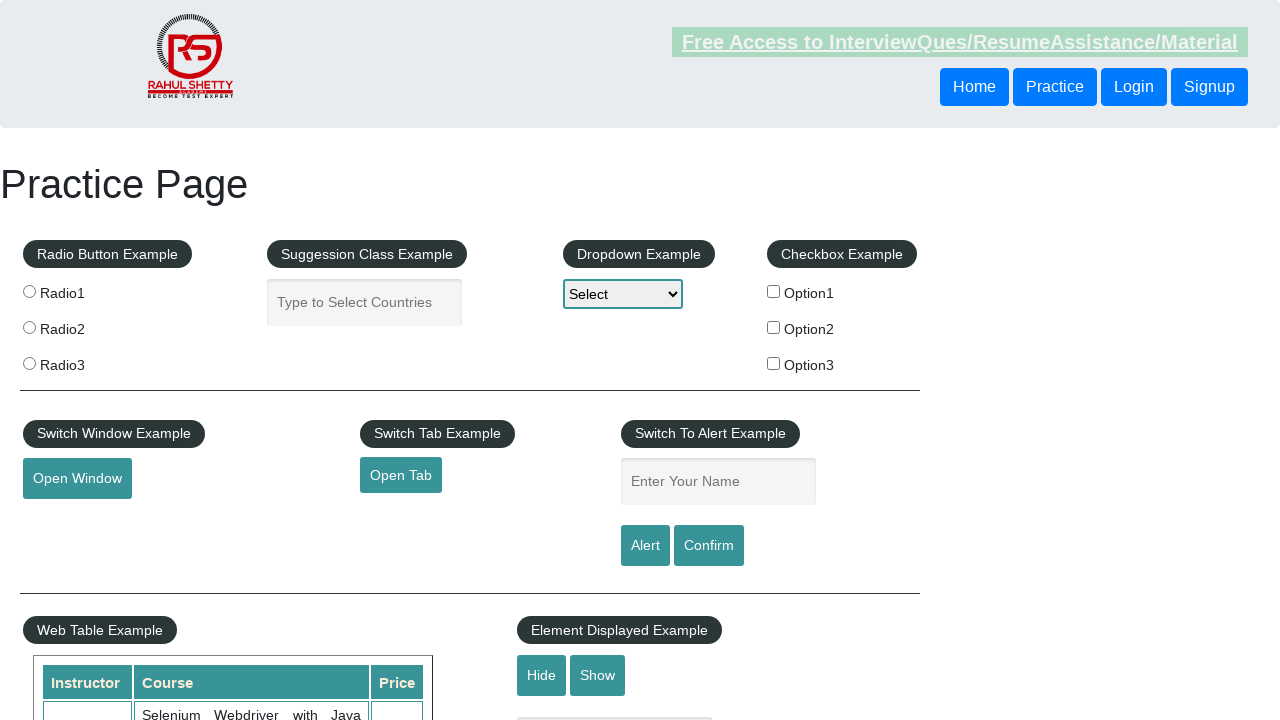

Located courses table element
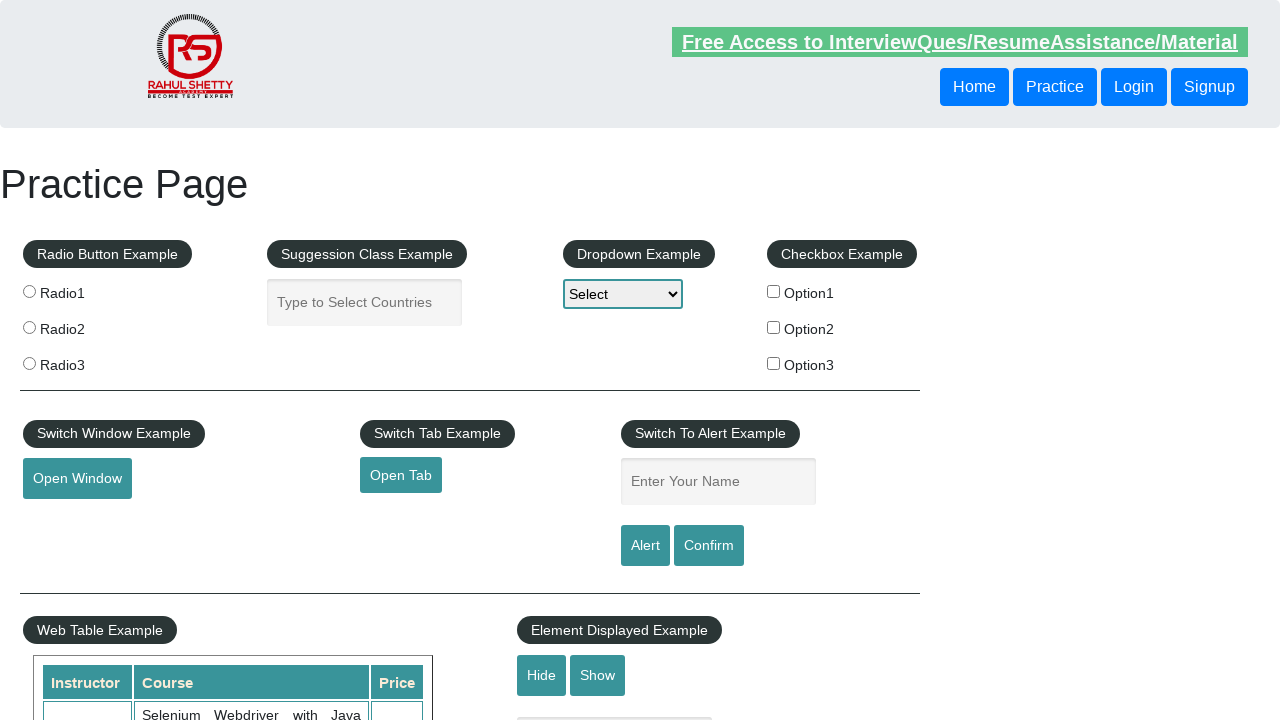

Scrolled table into view
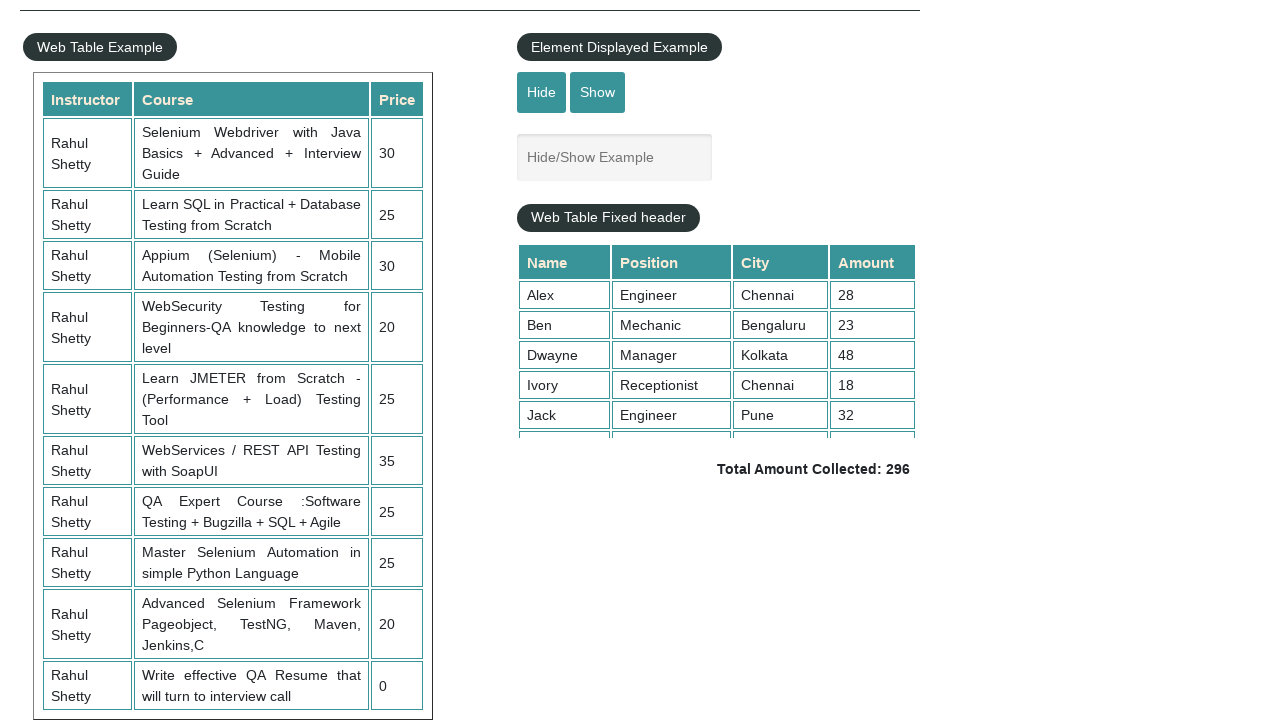

Located all table rows
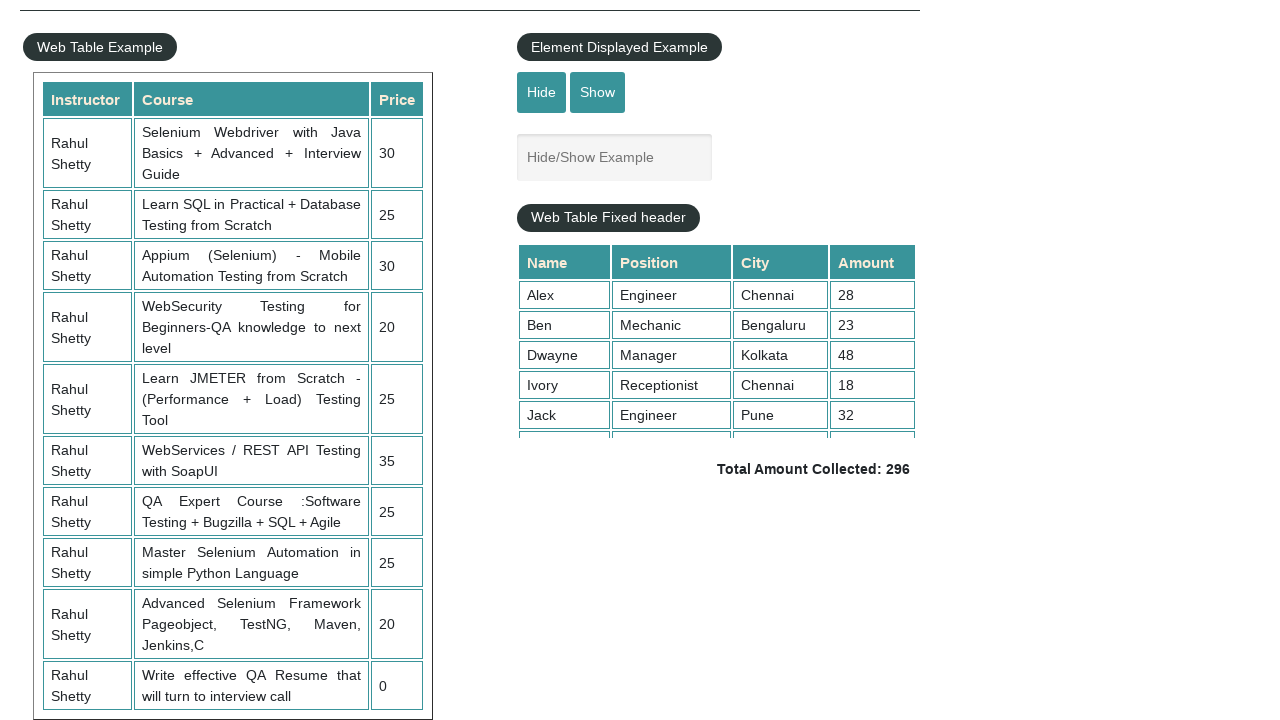

Located all table headers
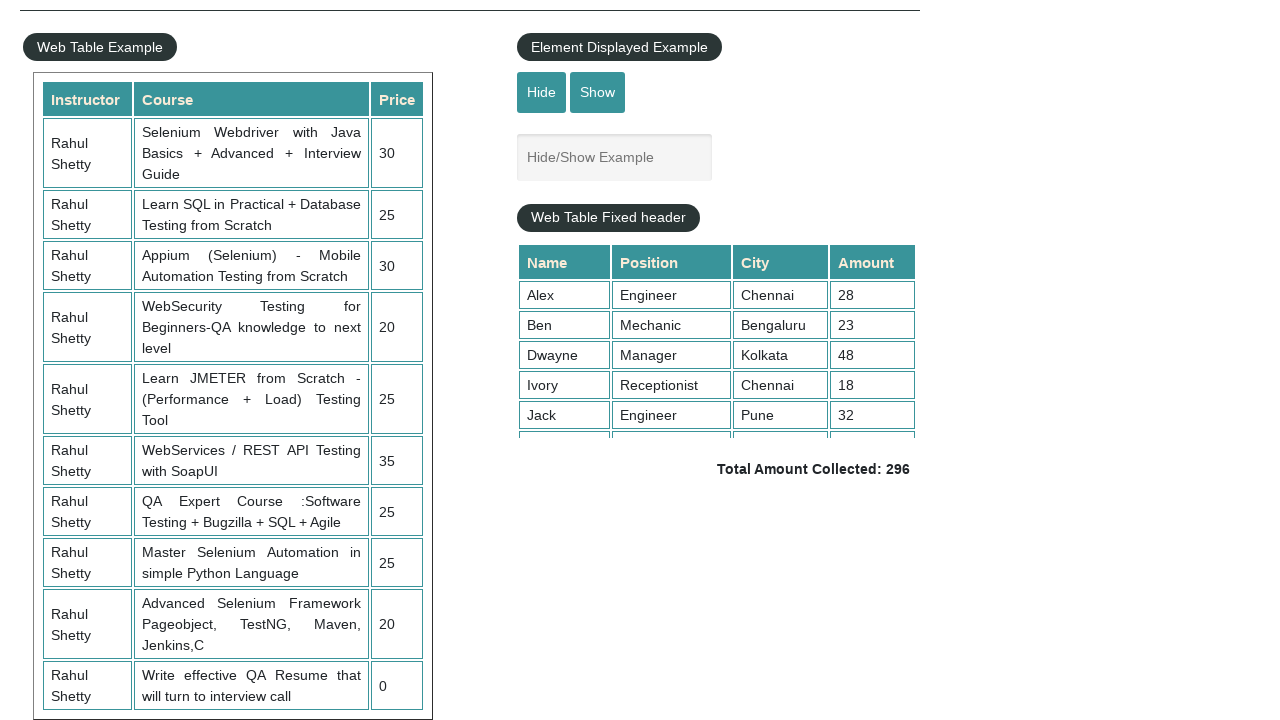

Located second row of table
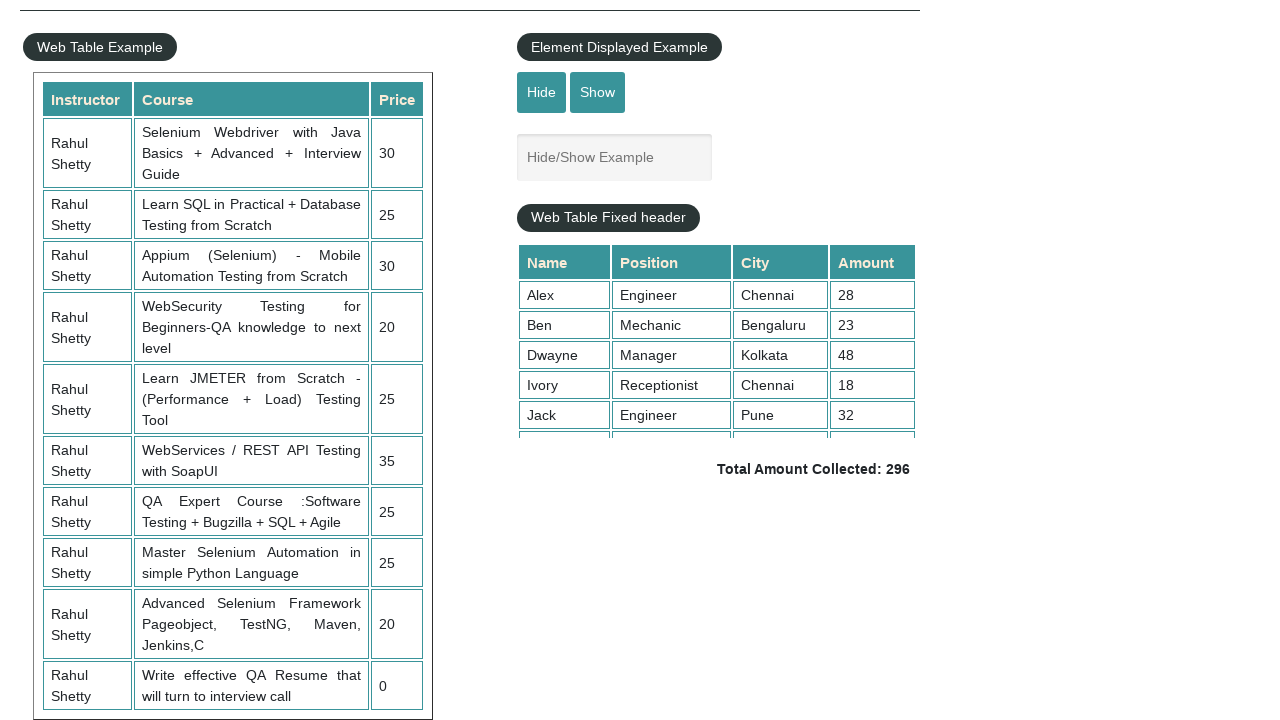

Confirmed courses table is present in DOM
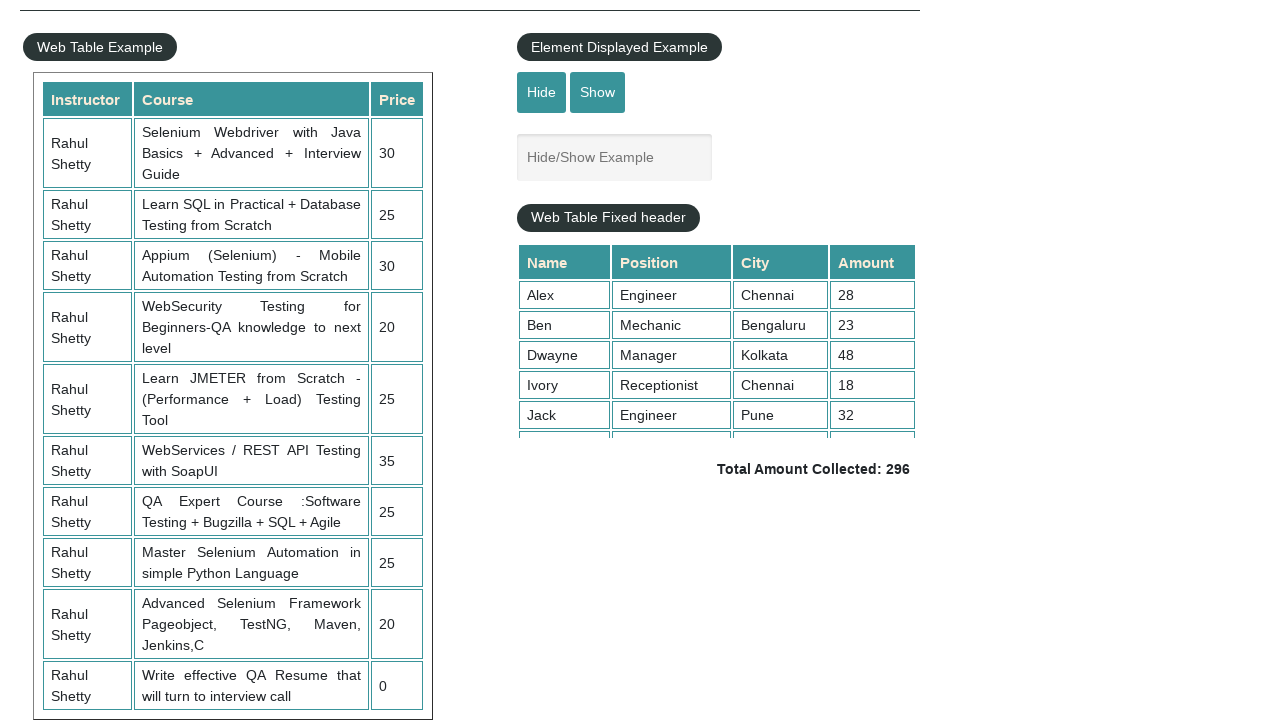

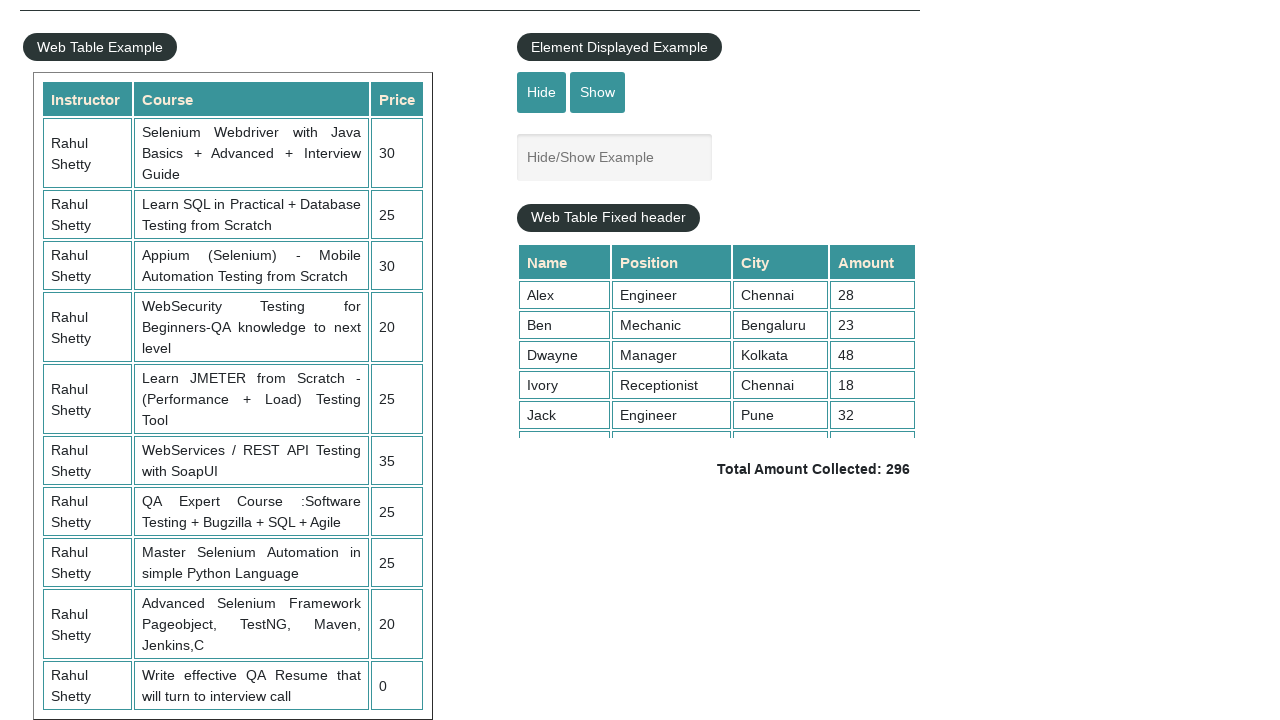